Tests drag-and-drop functionality on the jQuery UI droppable demo page by dragging an element and dropping it onto a target area within an iframe.

Starting URL: https://jqueryui.com/droppable/

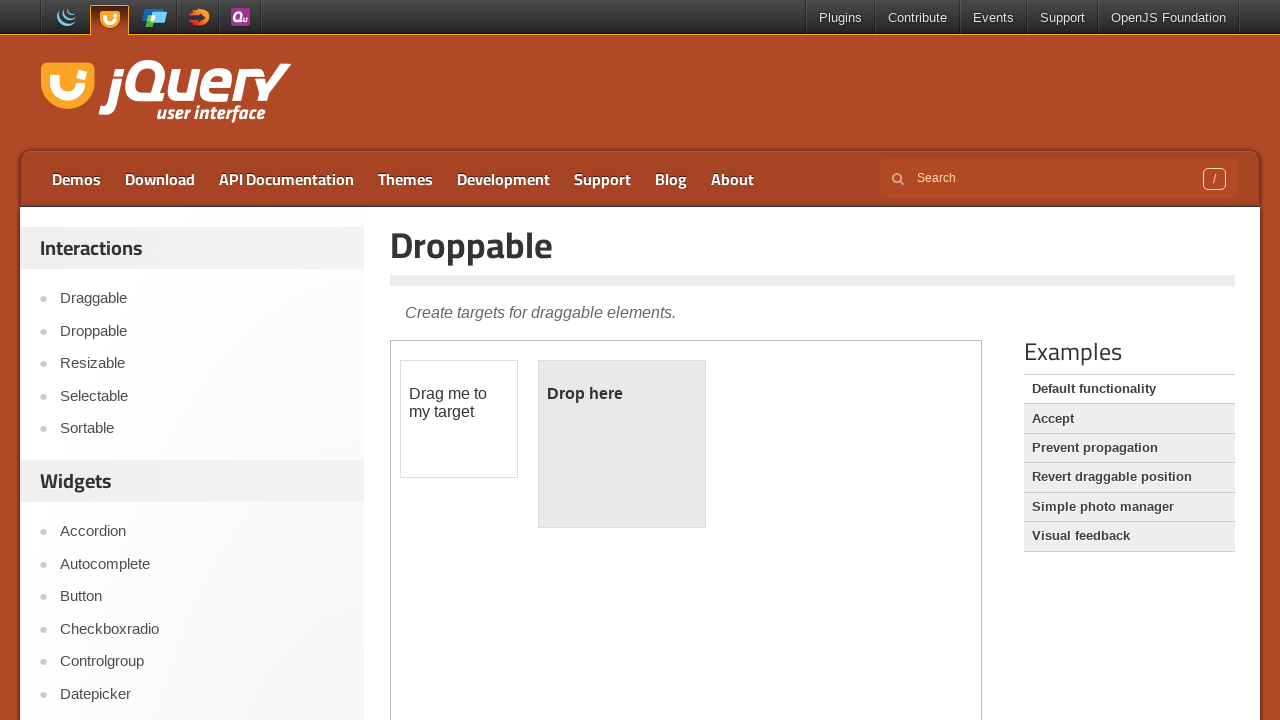

Located the demo iframe on the jQuery UI droppable page
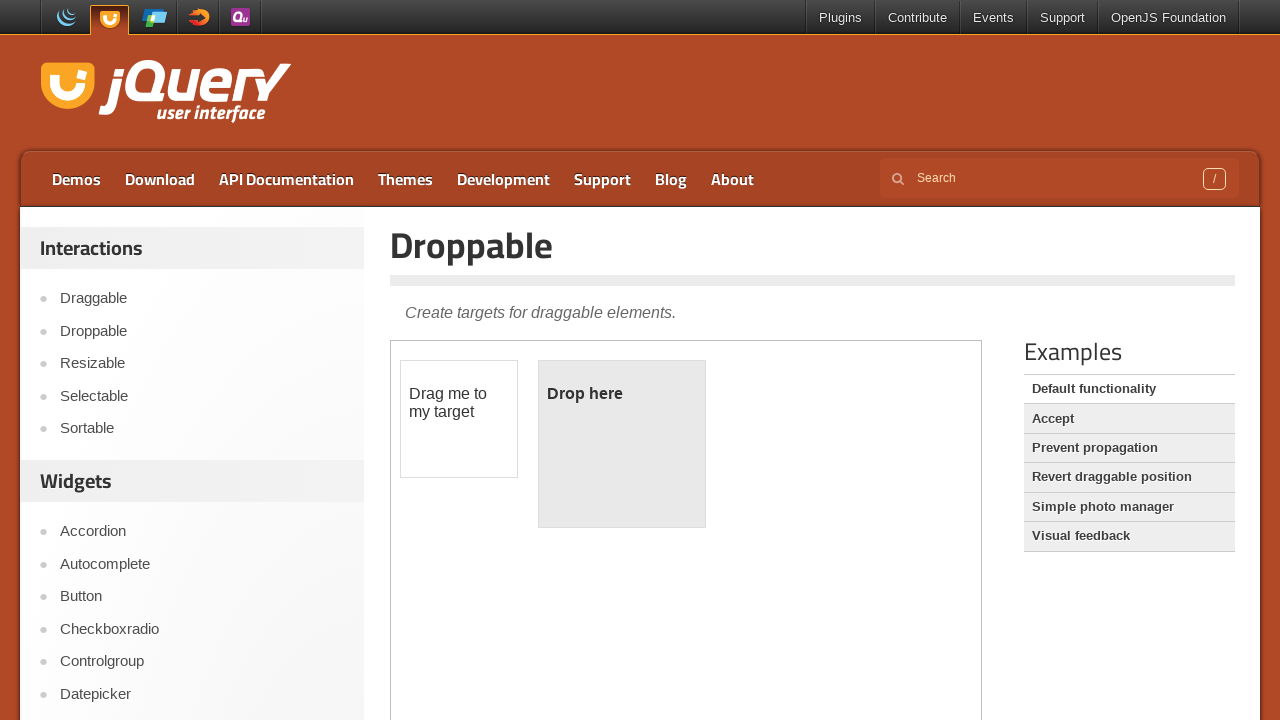

Located the draggable element within the iframe
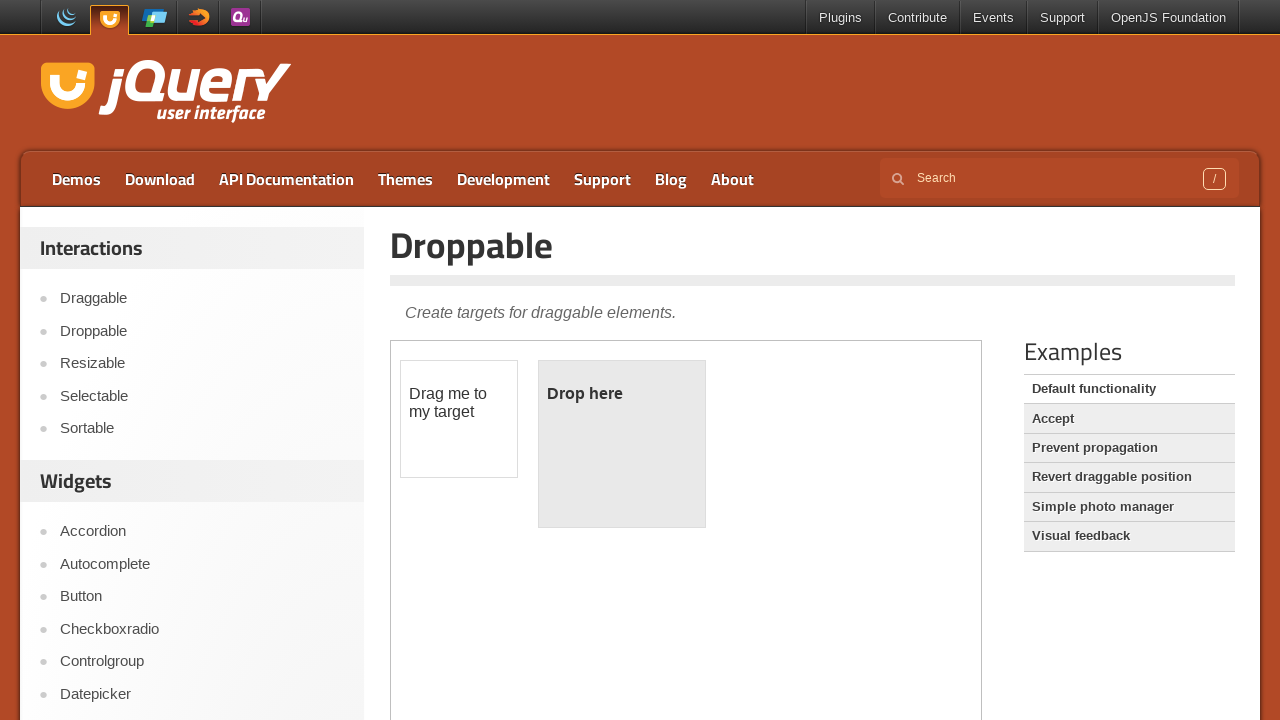

Located the droppable target element within the iframe
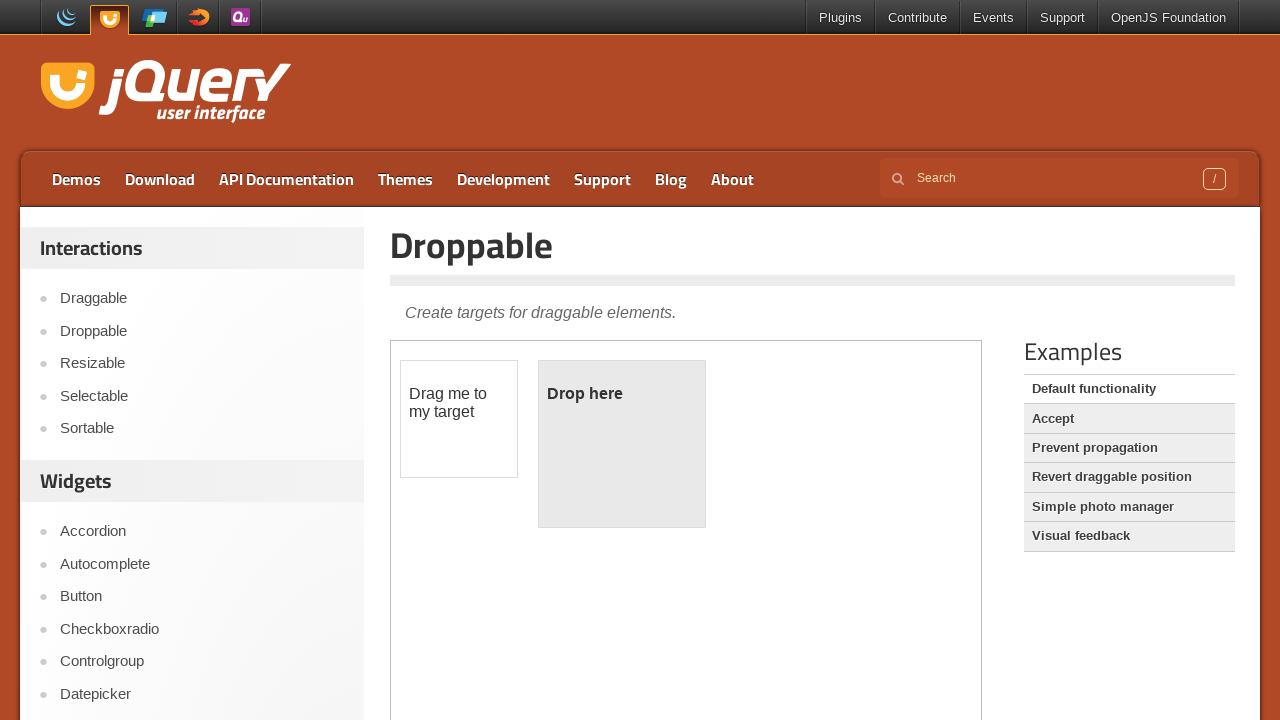

Dragged the draggable element and dropped it onto the droppable target at (622, 444)
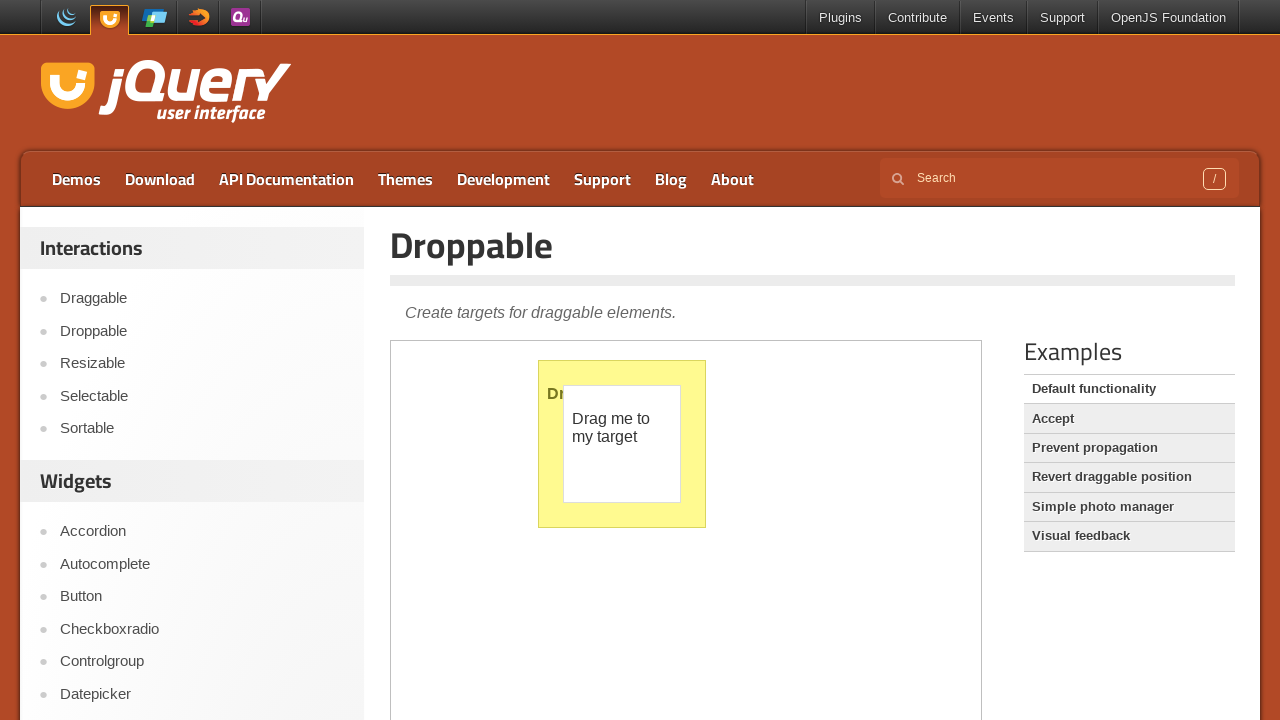

Verified that the drag-and-drop was successful - droppable element now shows 'Dropped!' text
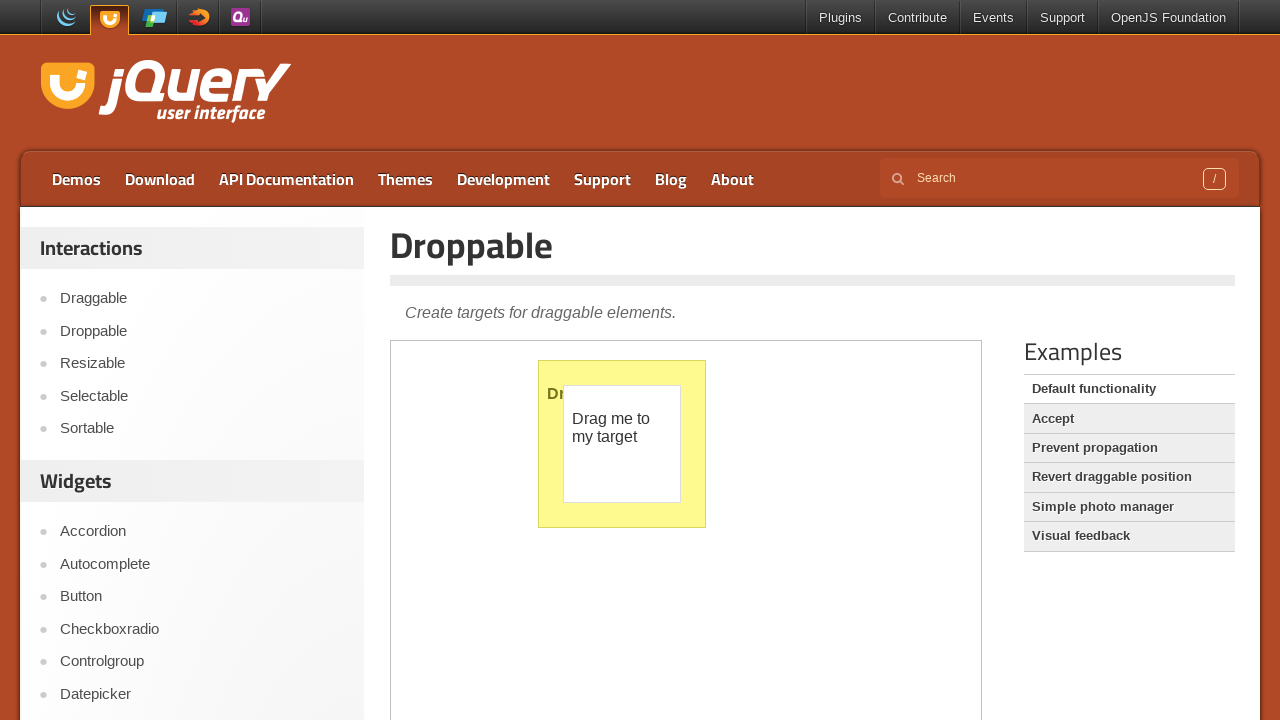

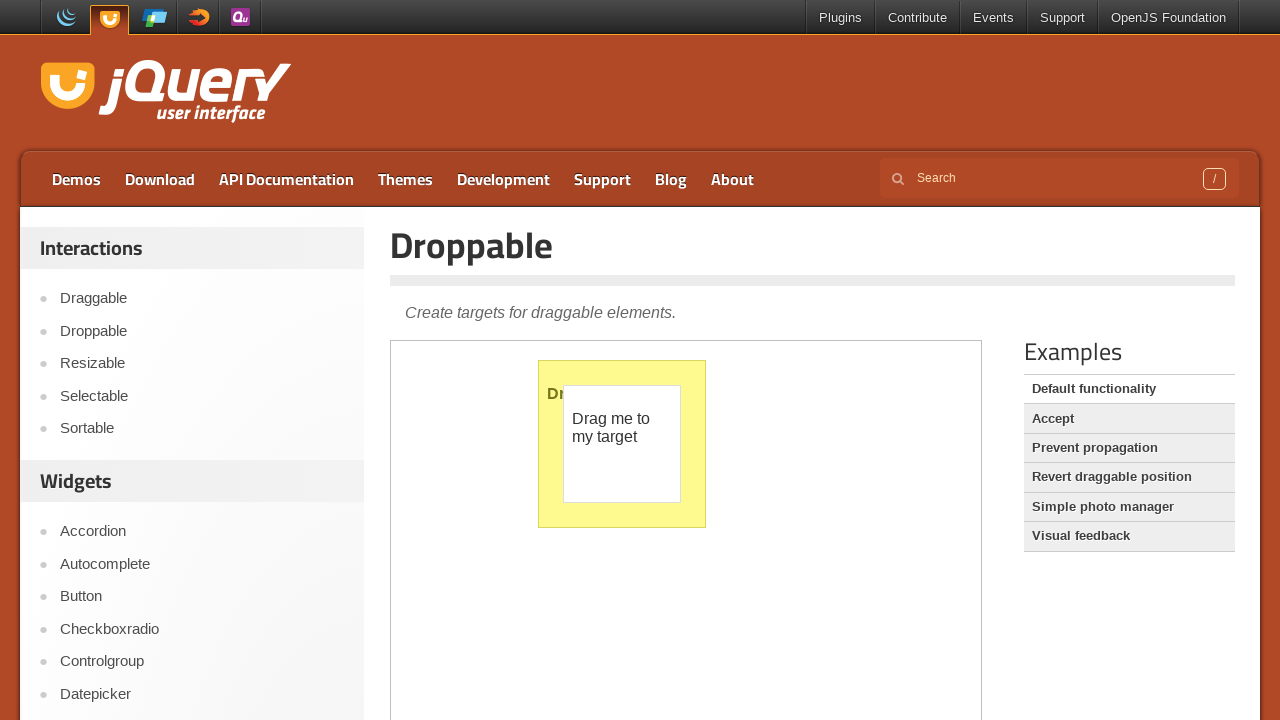